Tests opening a new browser window by clicking a button, switching to verify its content, then switching back to the original window.

Starting URL: https://demoqa.com/browser-windows

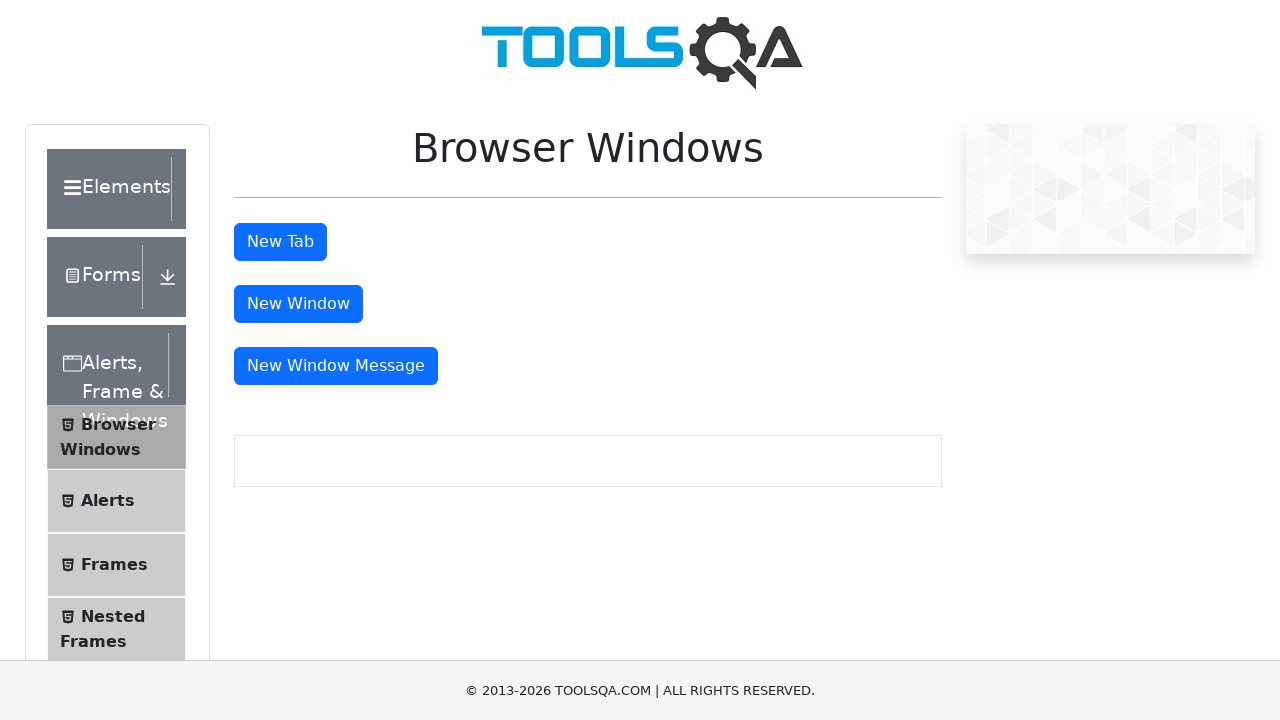

Waited for New Window button to be available
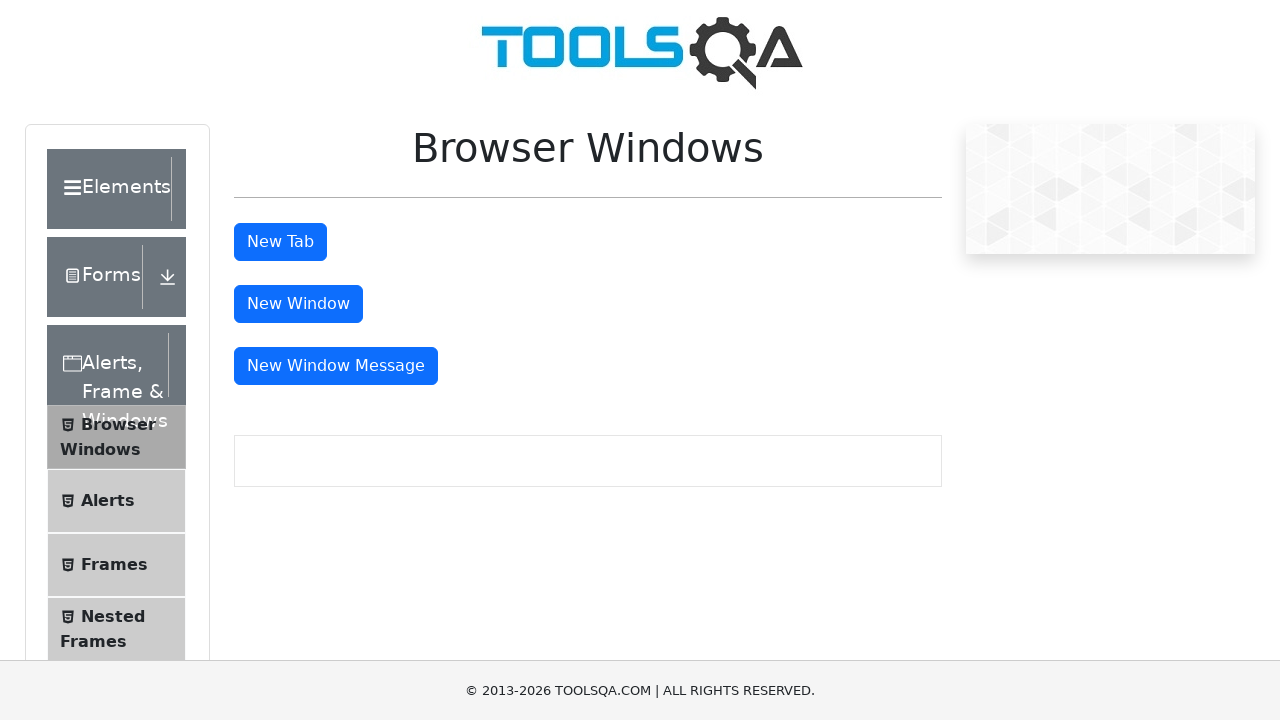

Clicked New Window button to open a new browser window at (298, 304) on #windowButton
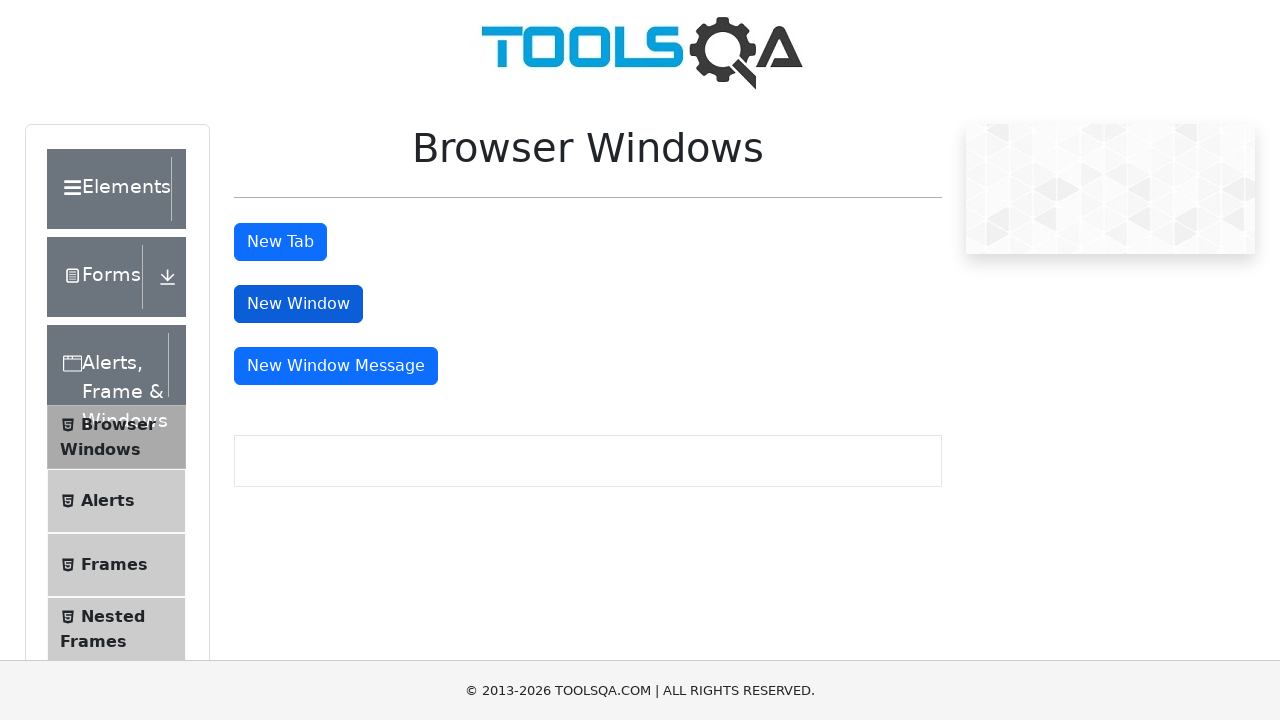

Captured reference to newly opened window
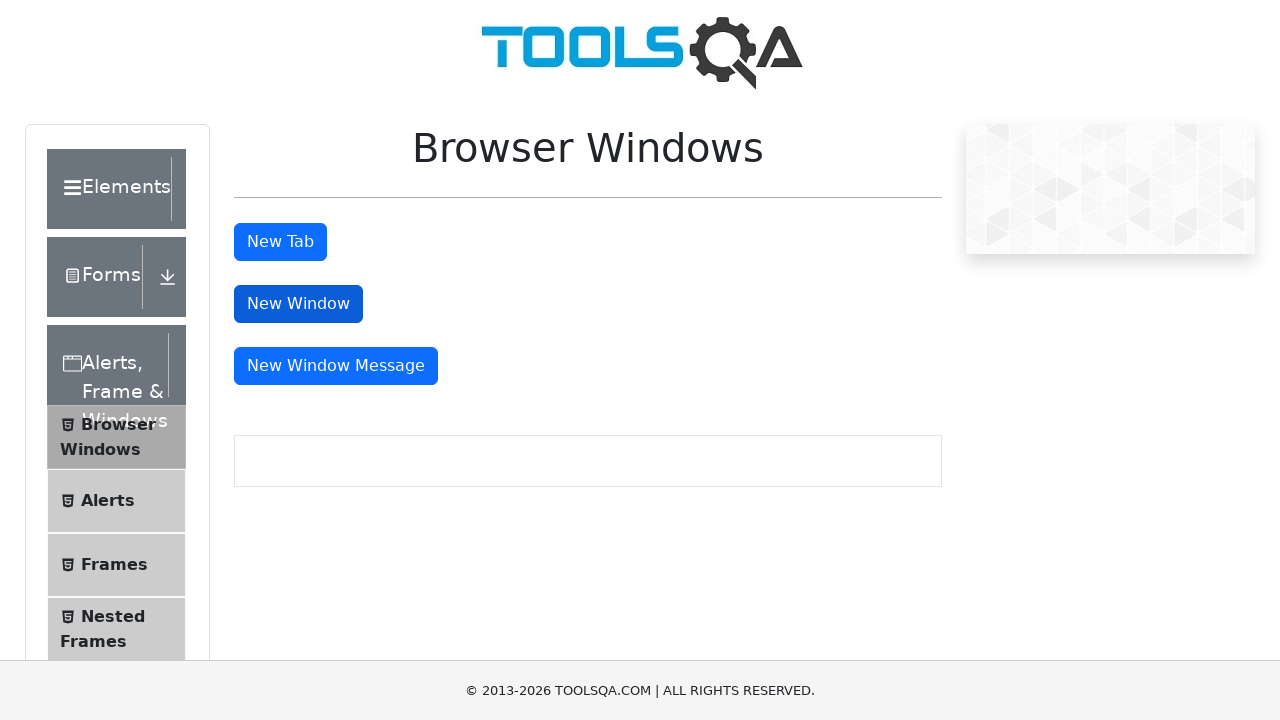

New window finished loading
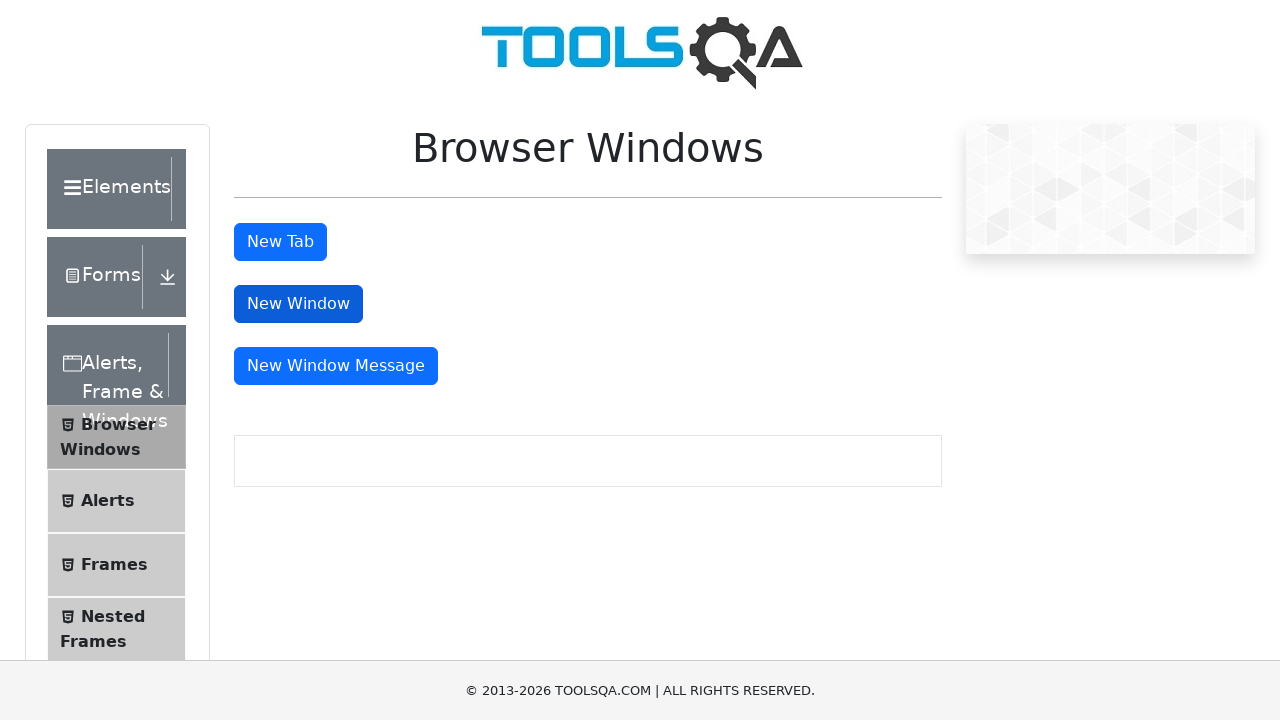

Verified new window URL is https://demoqa.com/sample
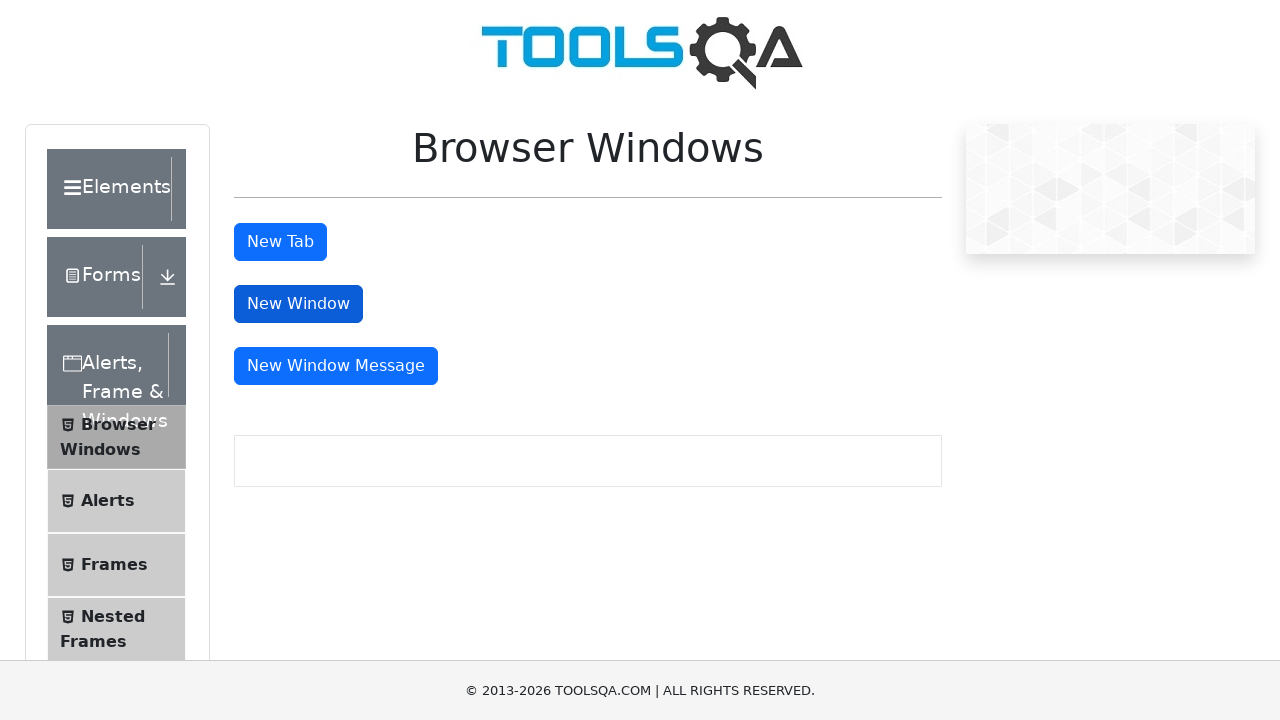

Located the sample heading element in new window
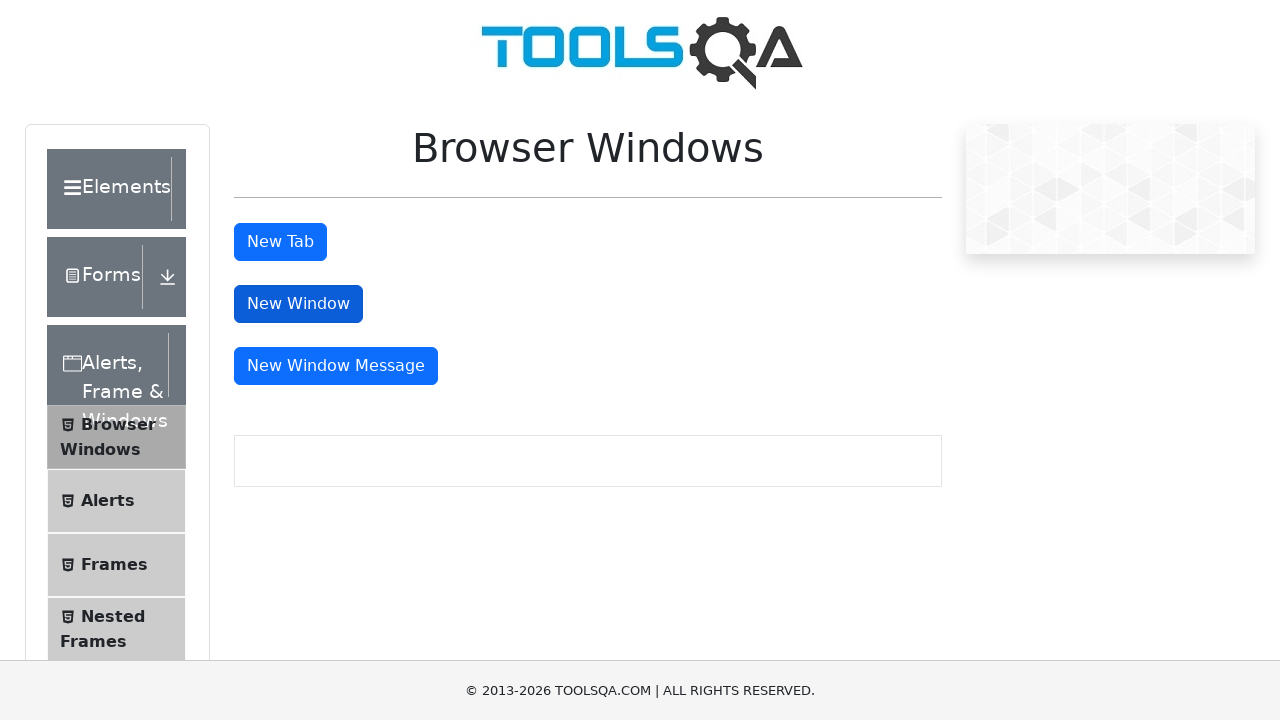

Verified new window headline text is 'This is a sample page'
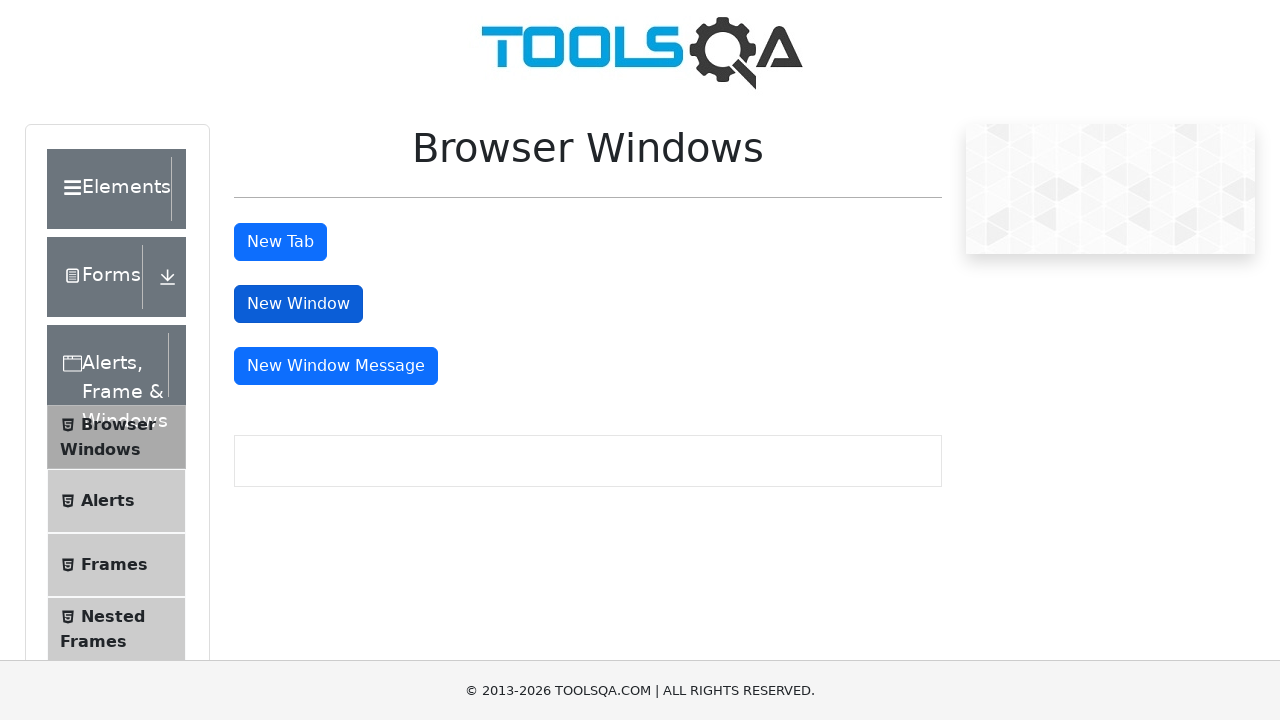

Verified original window URL is still https://demoqa.com/browser-windows
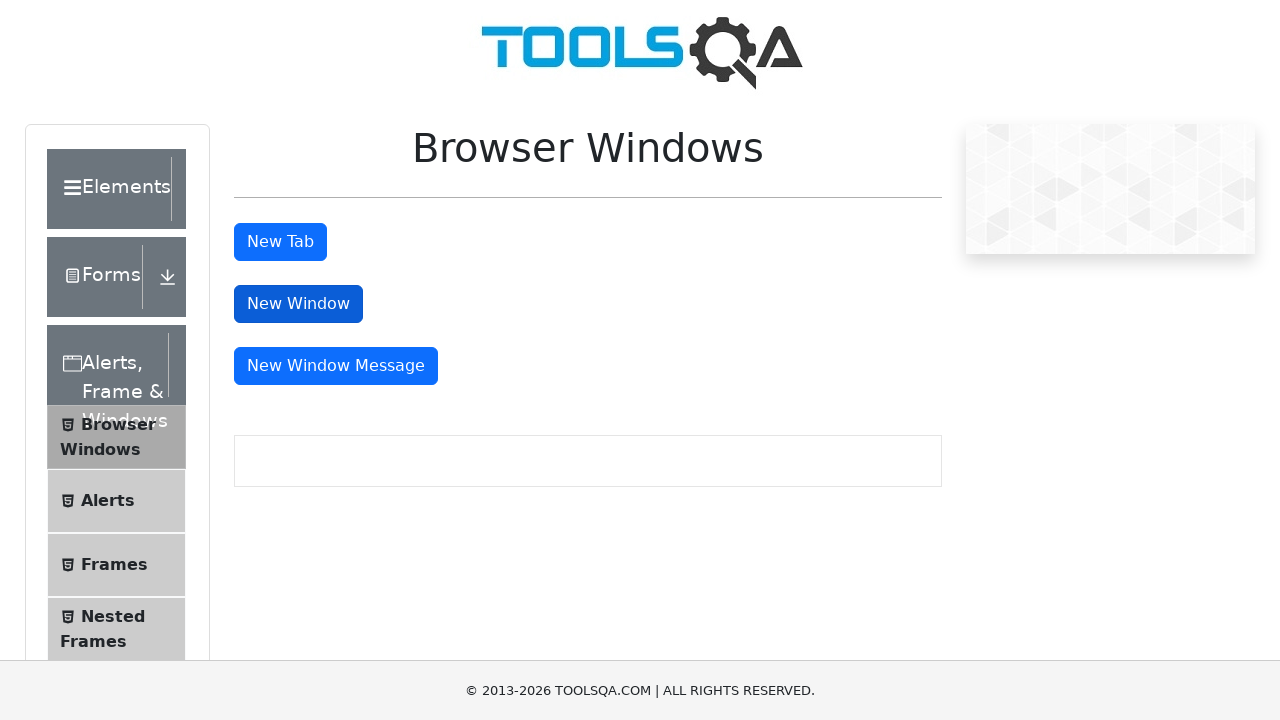

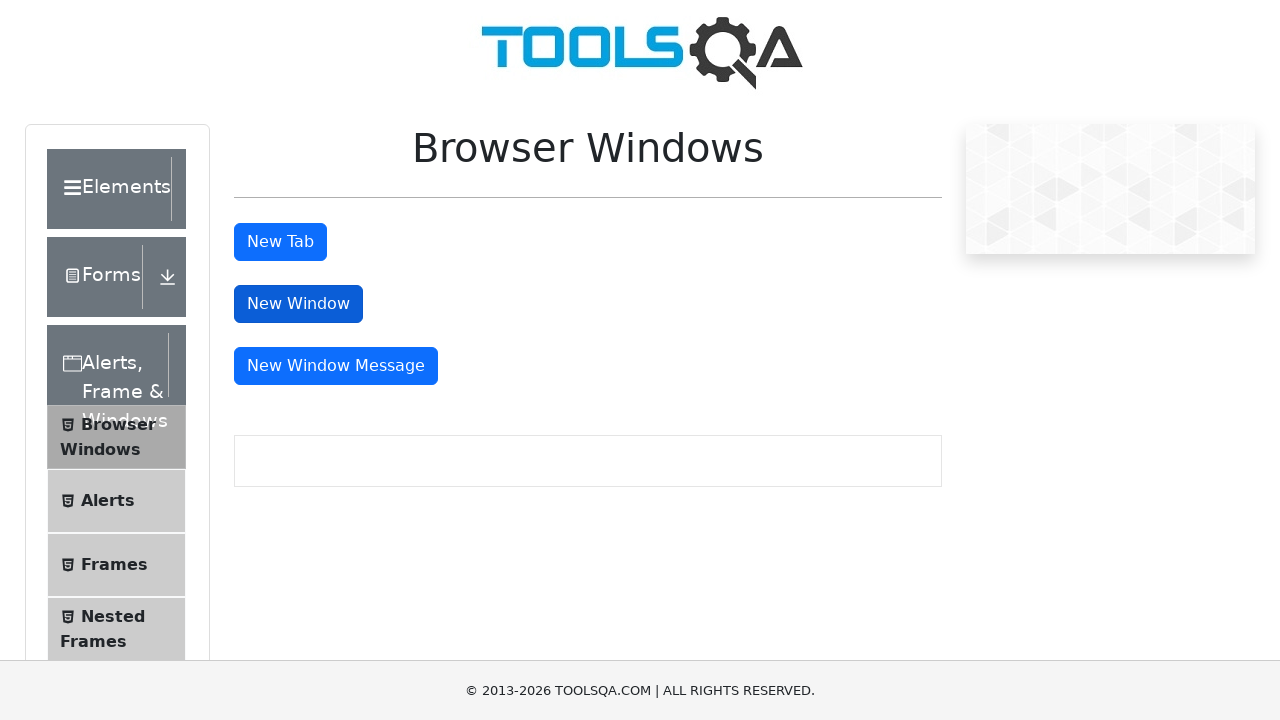